Opens a form page, navigates to another window to extract course text, returns to the original window and fills the name field with the extracted text

Starting URL: https://rahulshettyacademy.com/angularpractice/

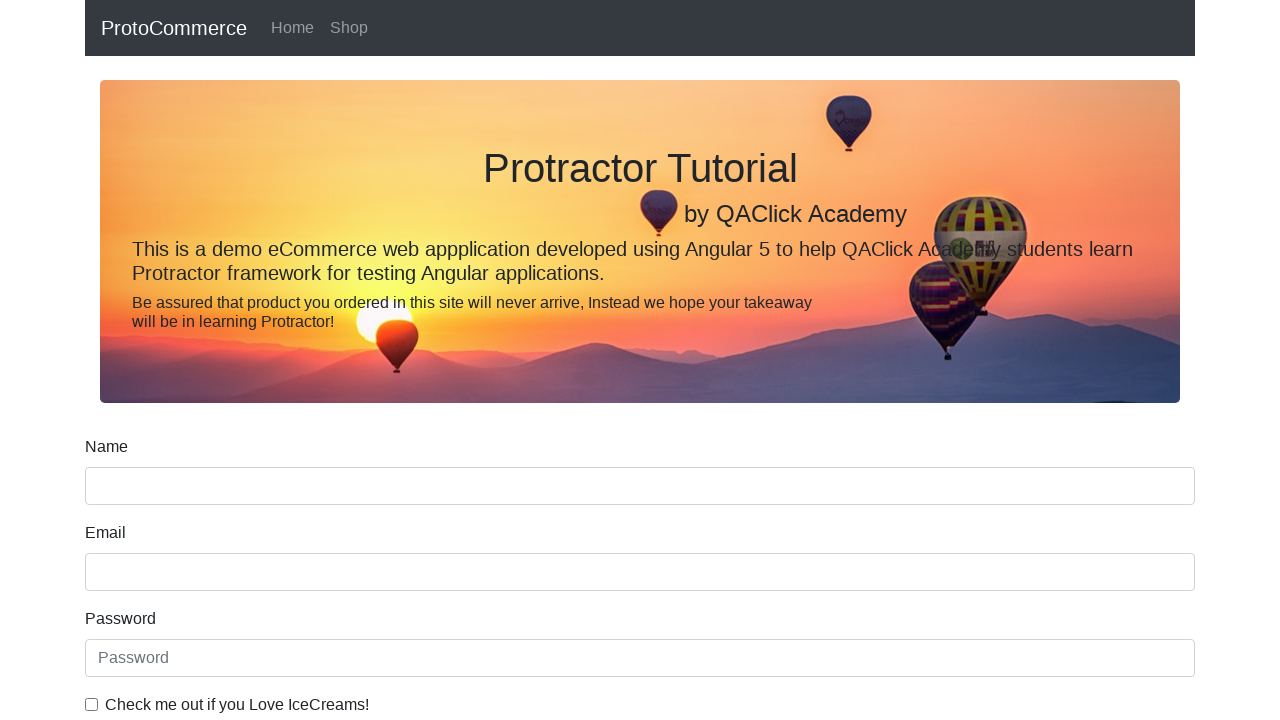

Opened a new page in the same context
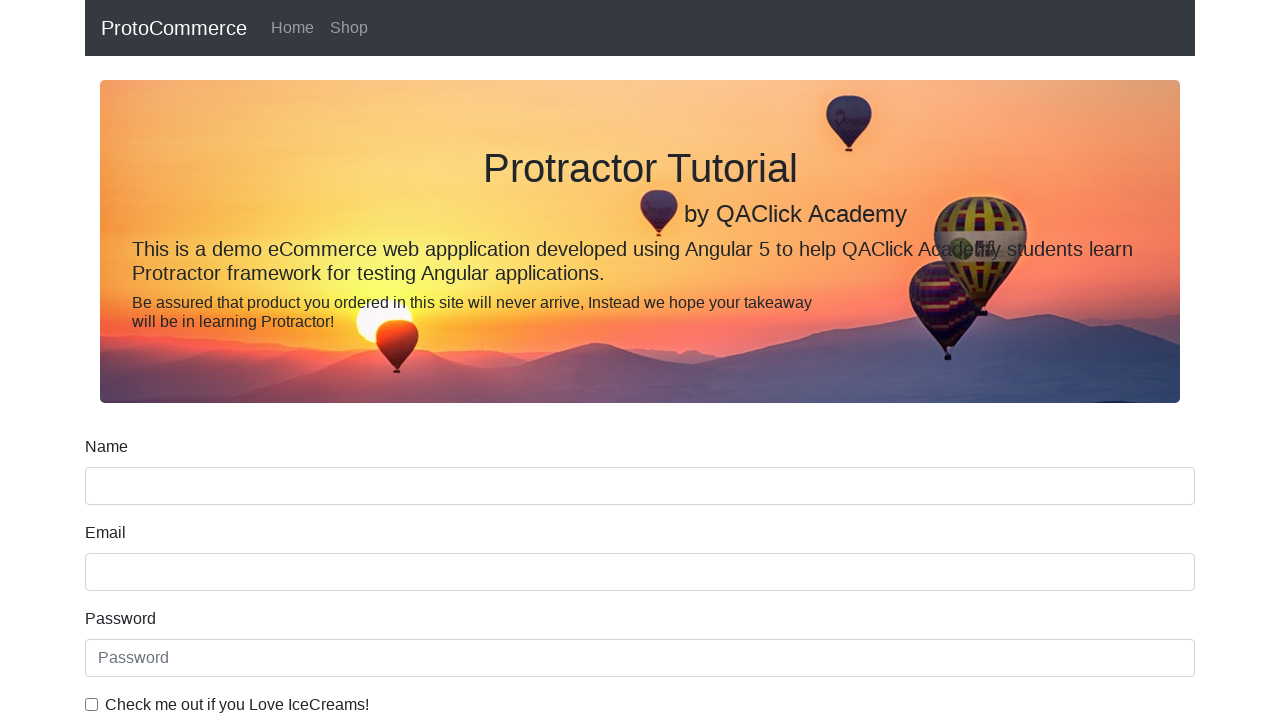

Navigated new page to https://rahulshettyacademy.com/
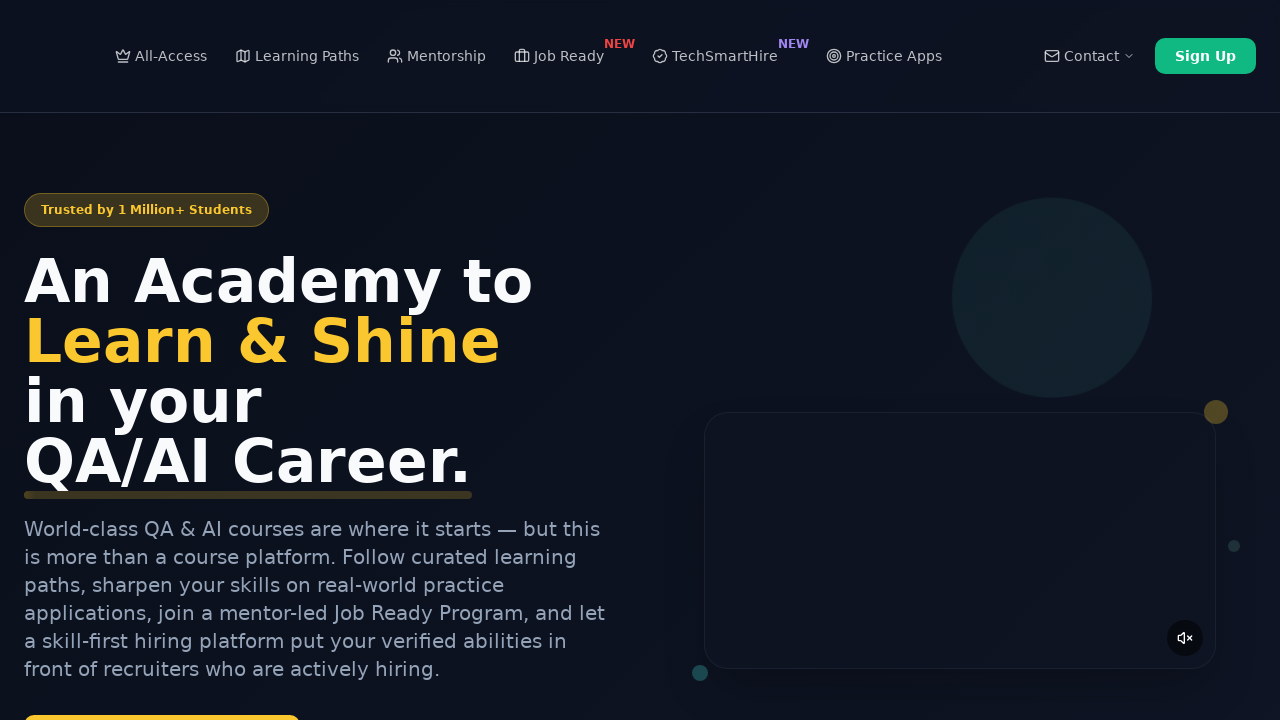

Located all course links on the page
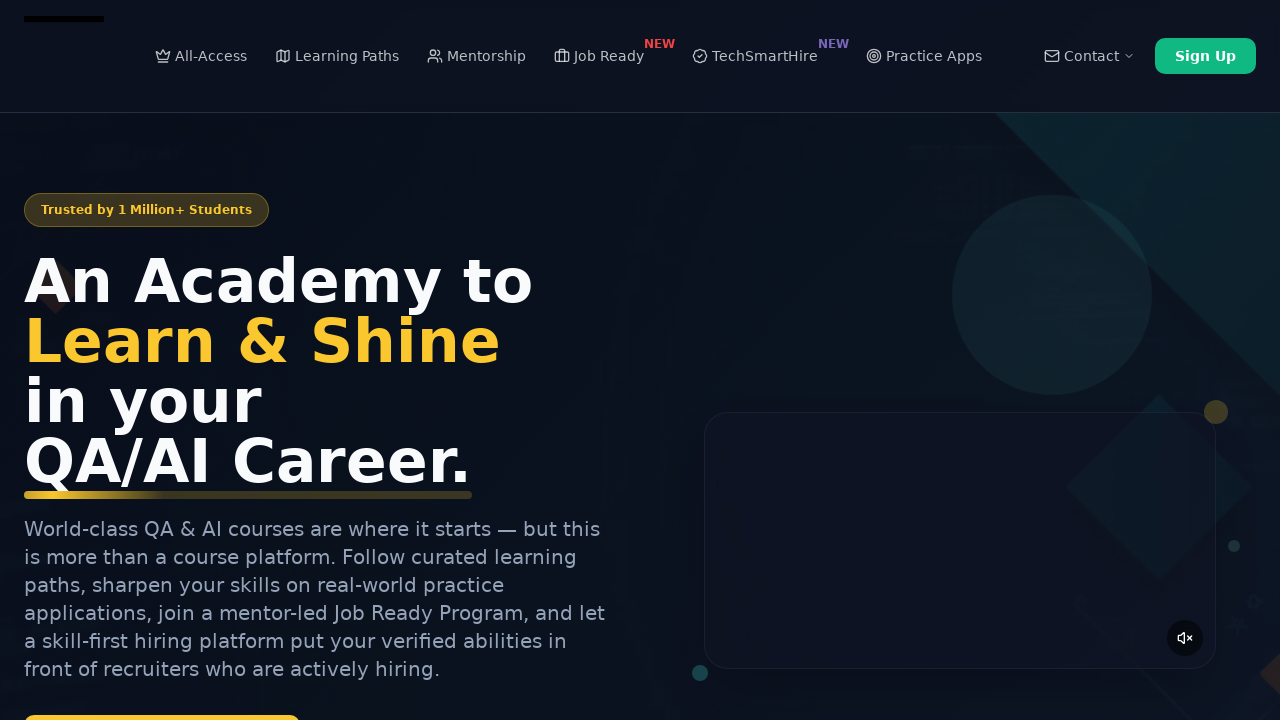

Extracted course name from second link: 'Playwright Testing'
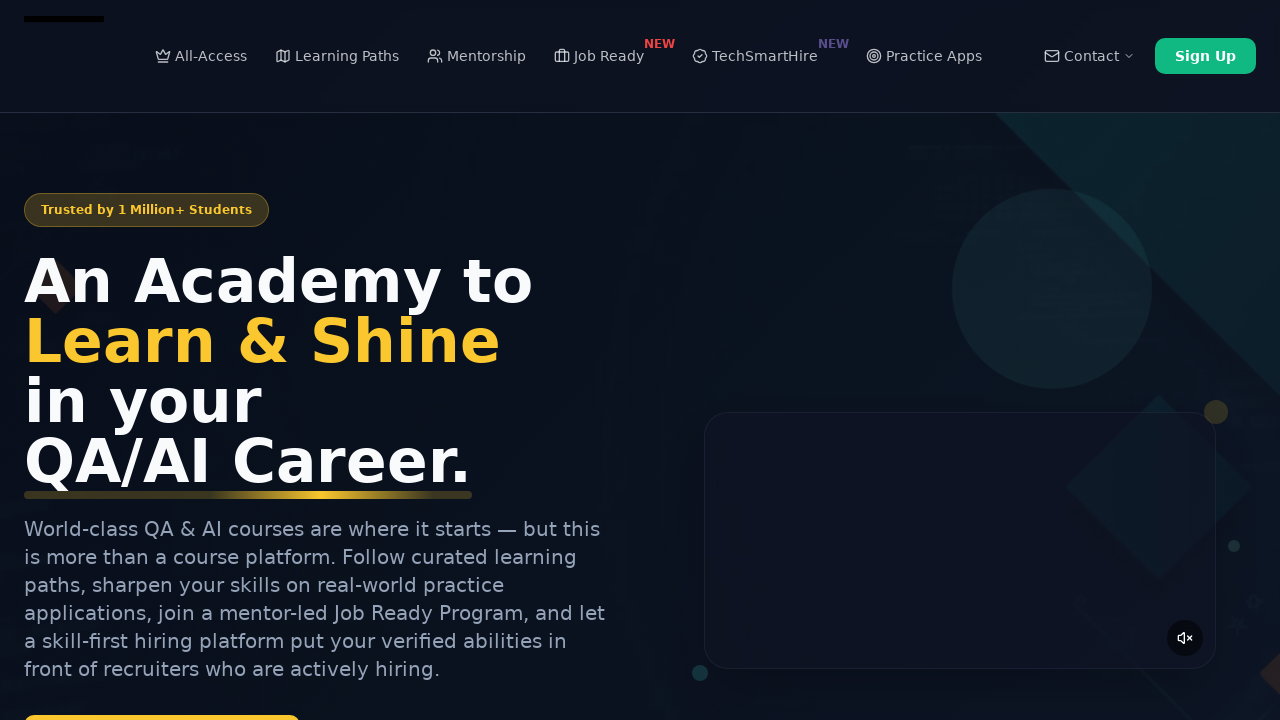

Closed the new page and returned to original window
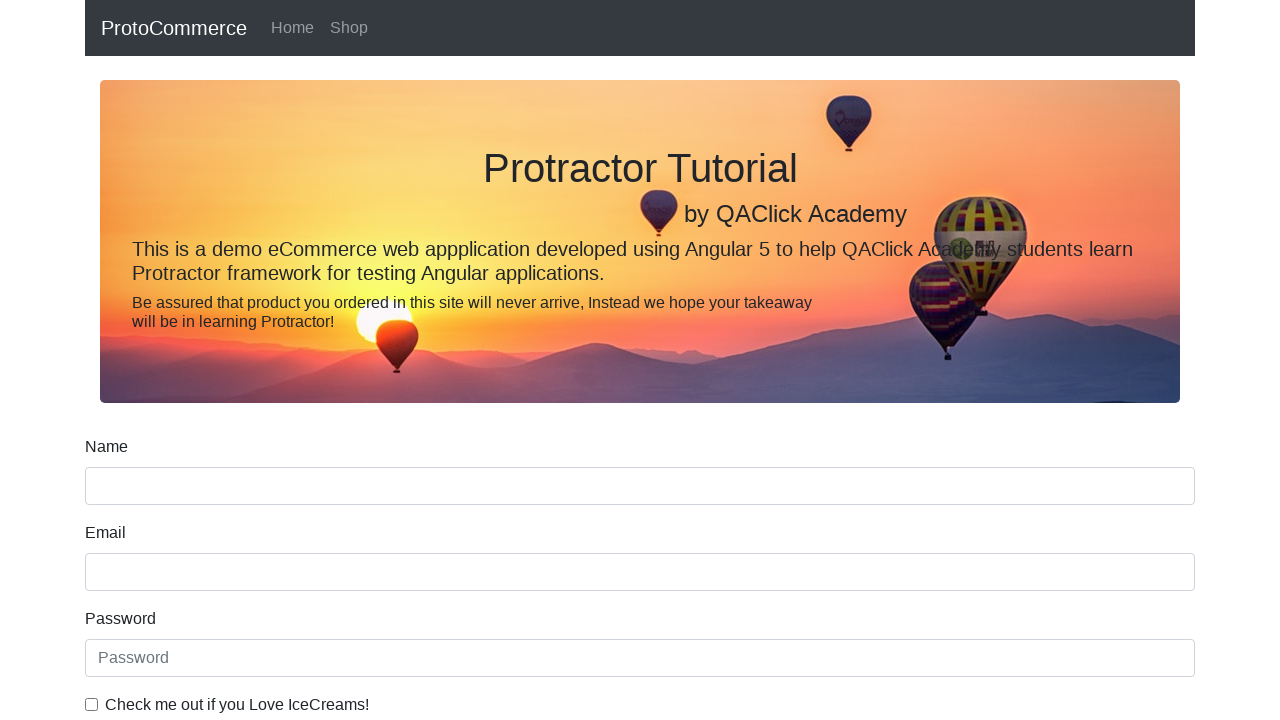

Filled name field with extracted course name: 'Playwright Testing' on input[name='name']
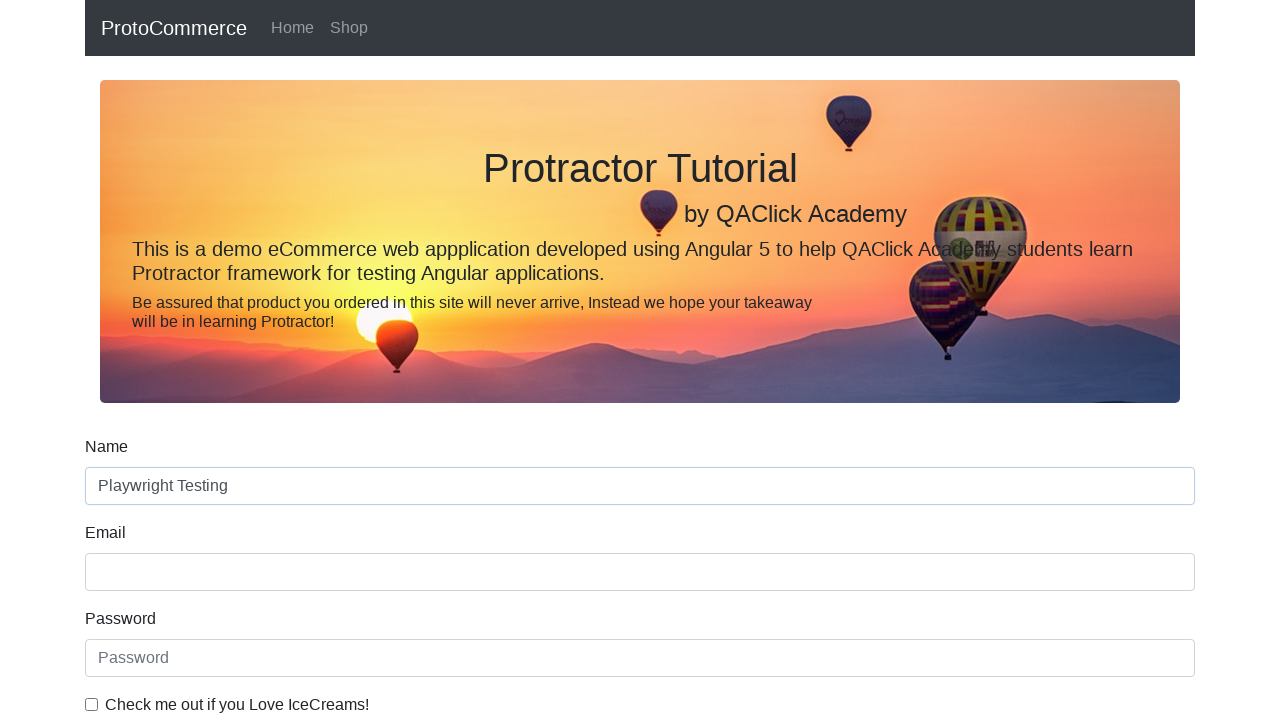

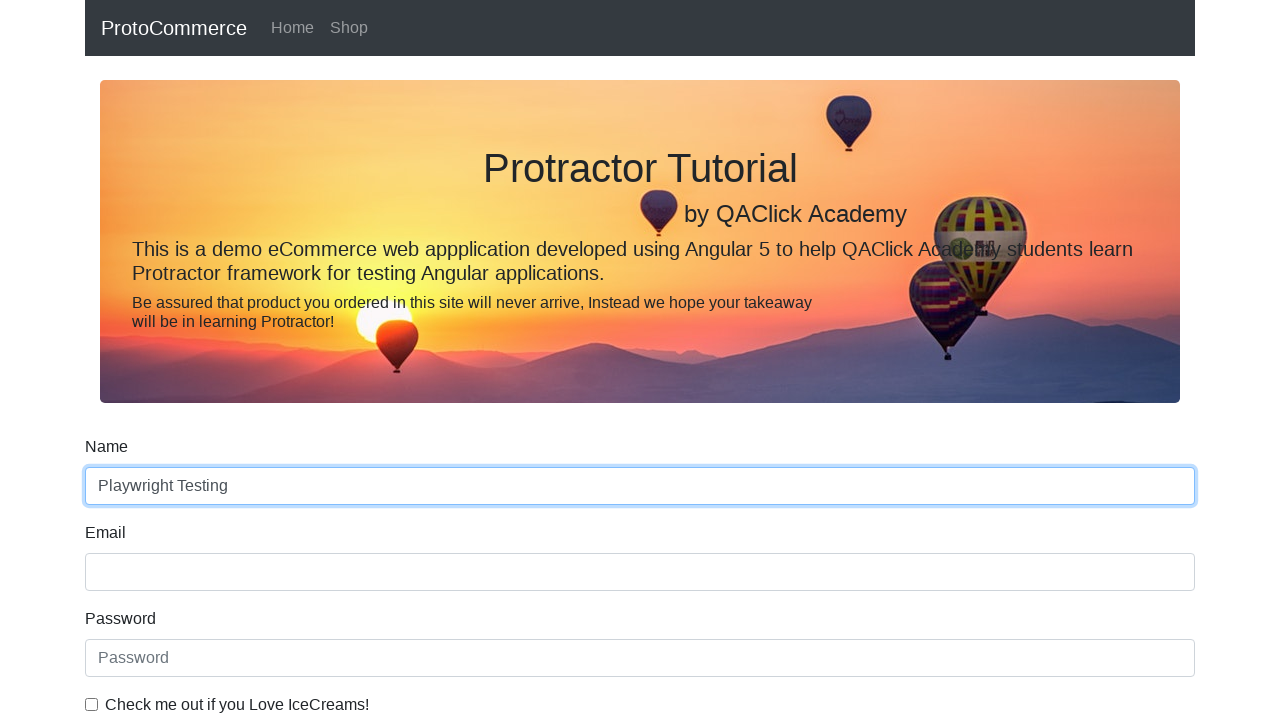